Tests the Six20 homepage in portrait mobile view by scrolling through different sections

Starting URL: https://six-20.com

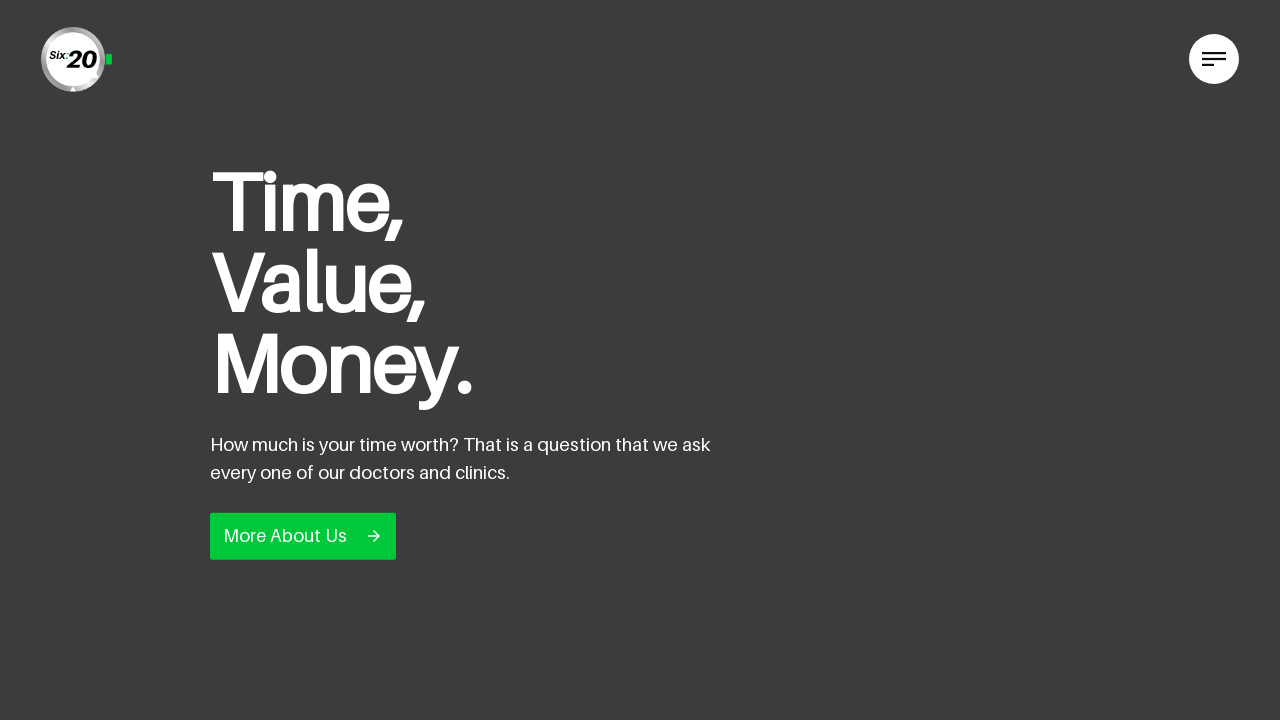

Scrolled to website design section
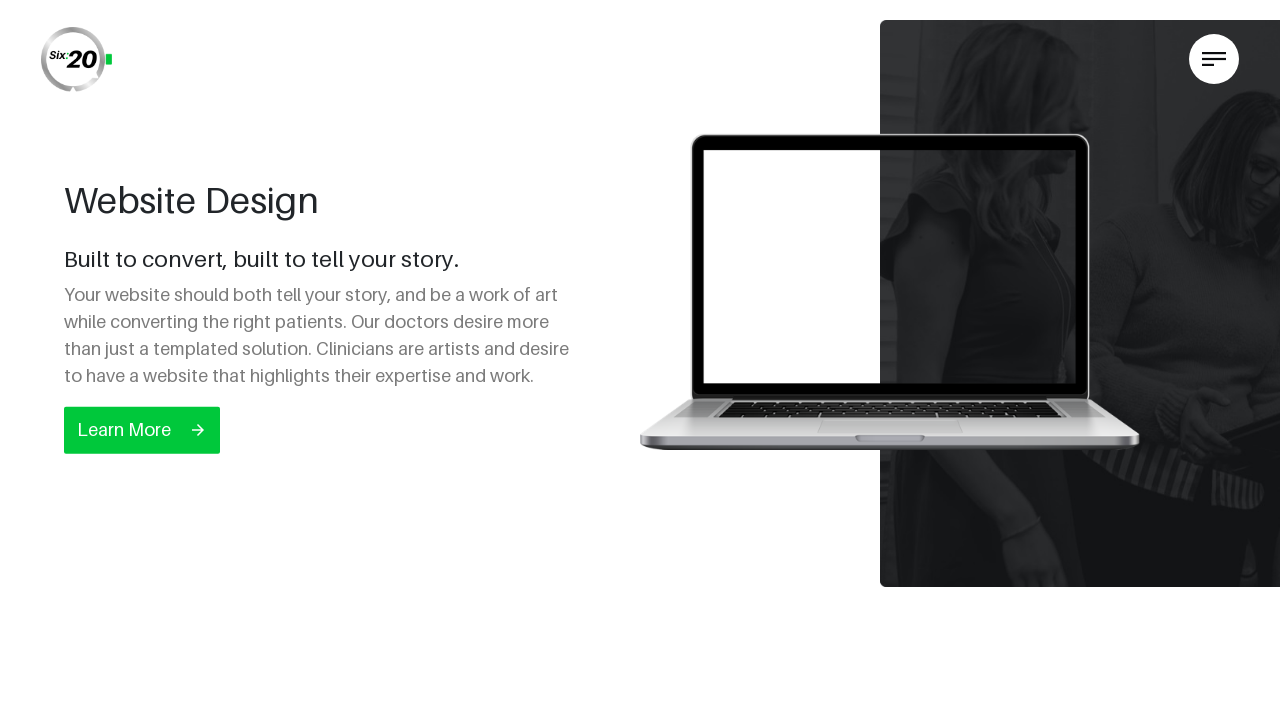

Scrolled to social media section
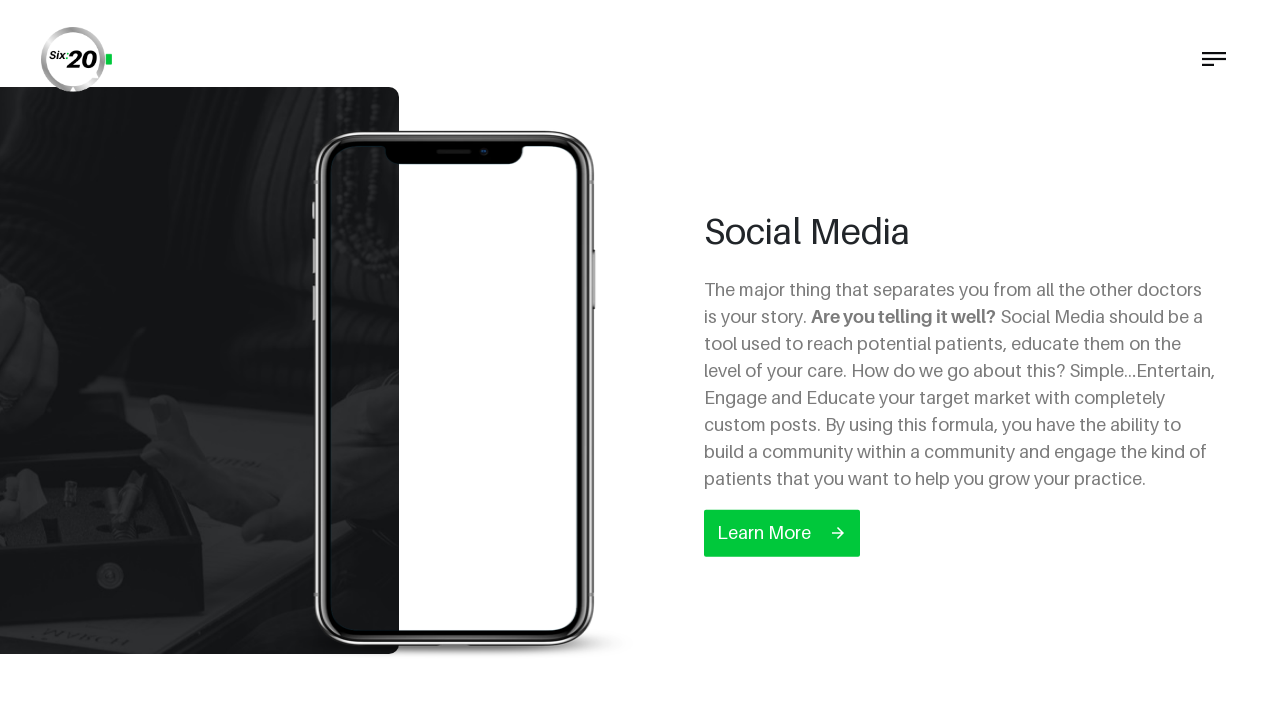

Scrolled to pay per click section
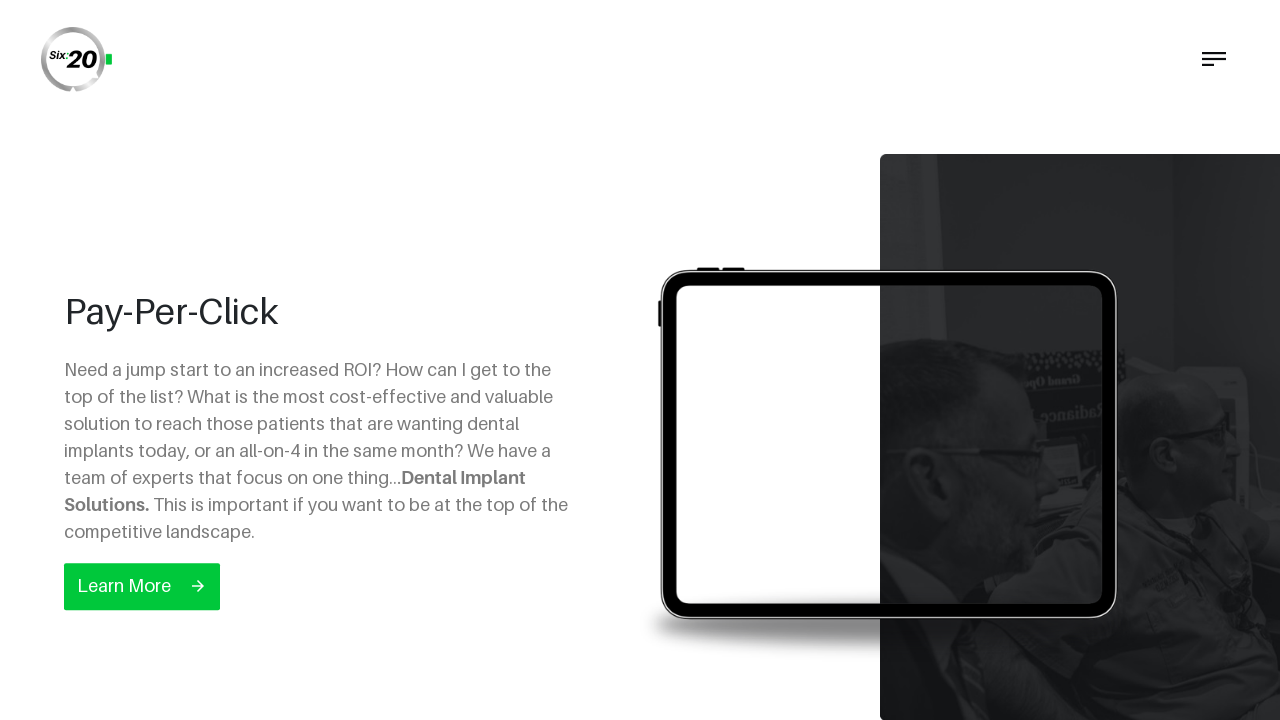

Scrolled to SEO strategy section
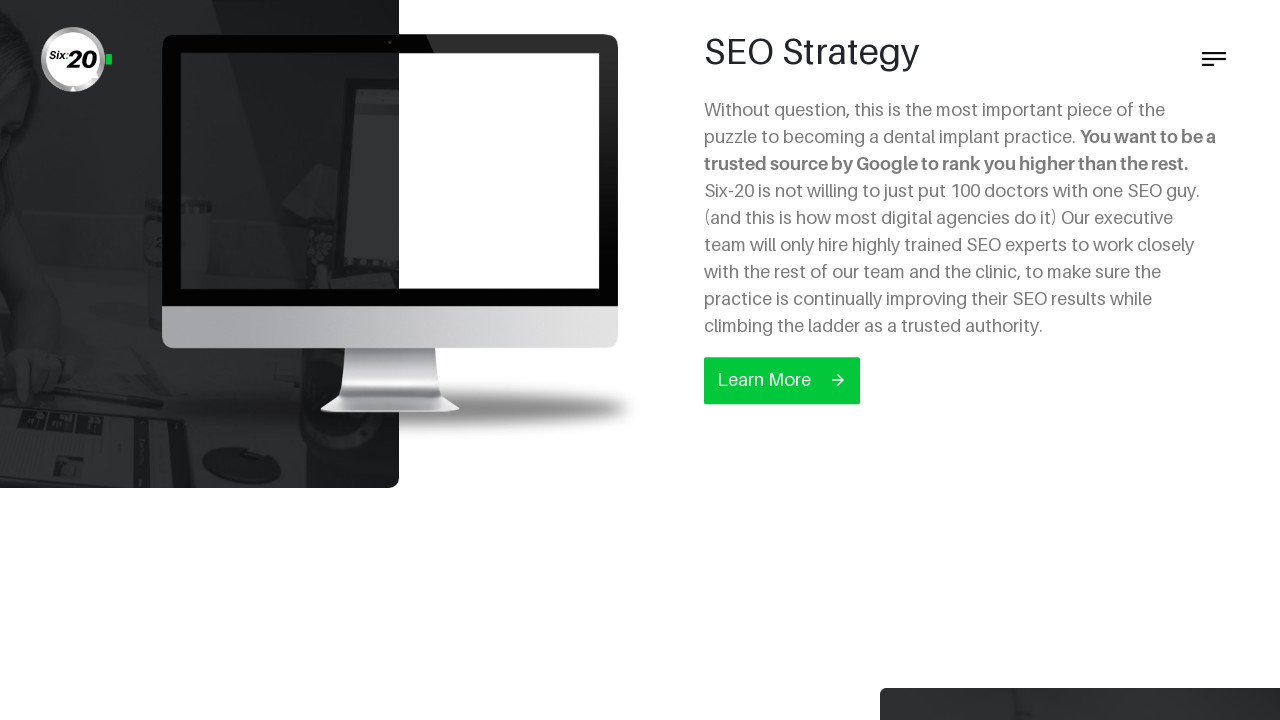

Scrolled to video marketing section
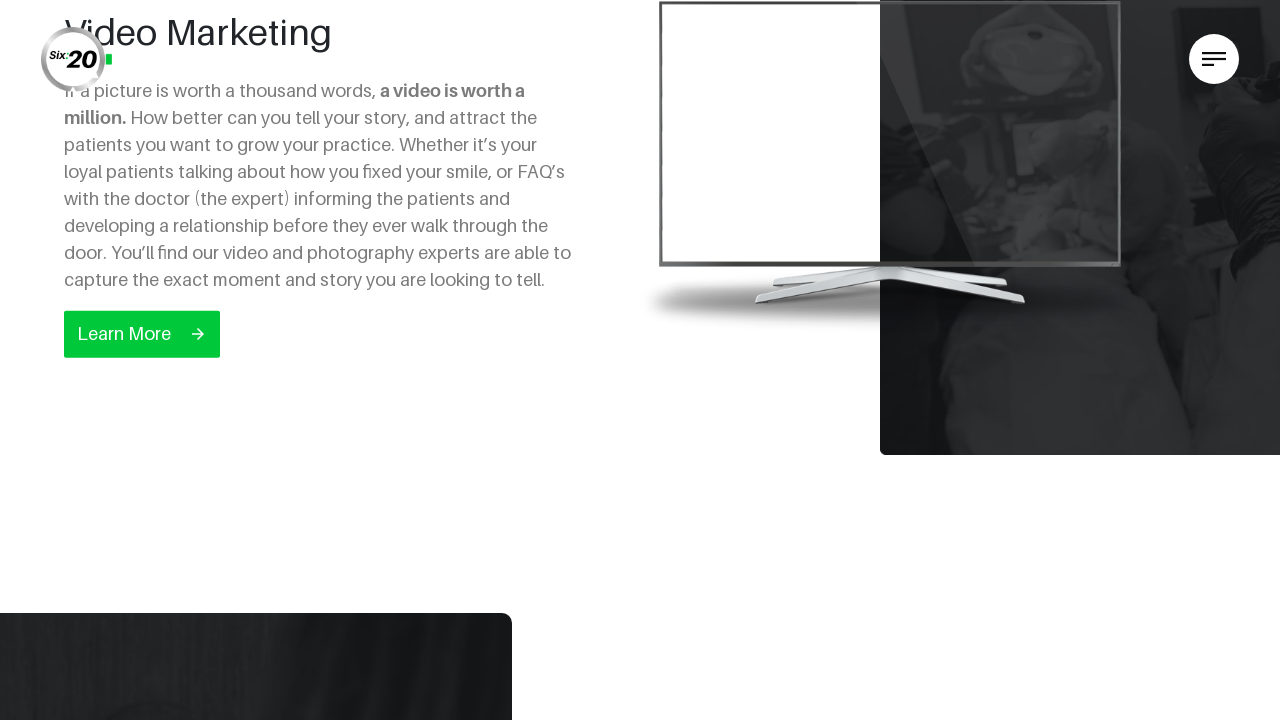

Scrolled to branding section
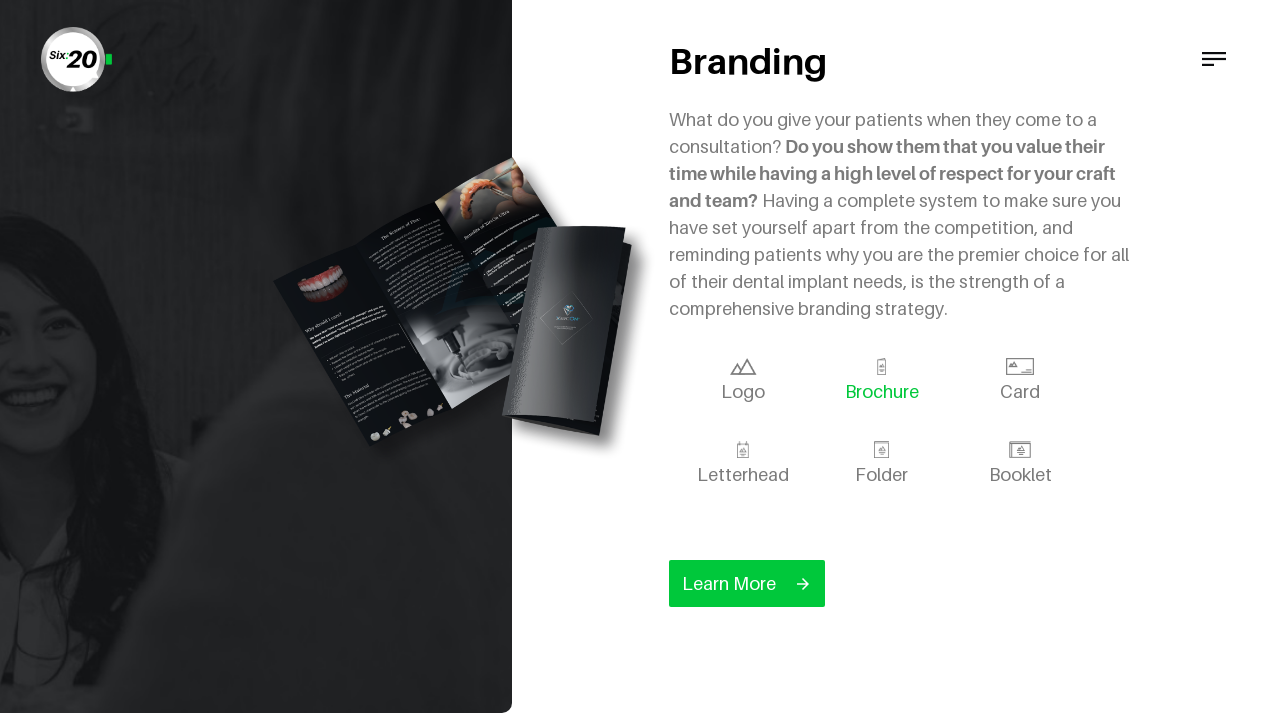

Scrolled to our team section
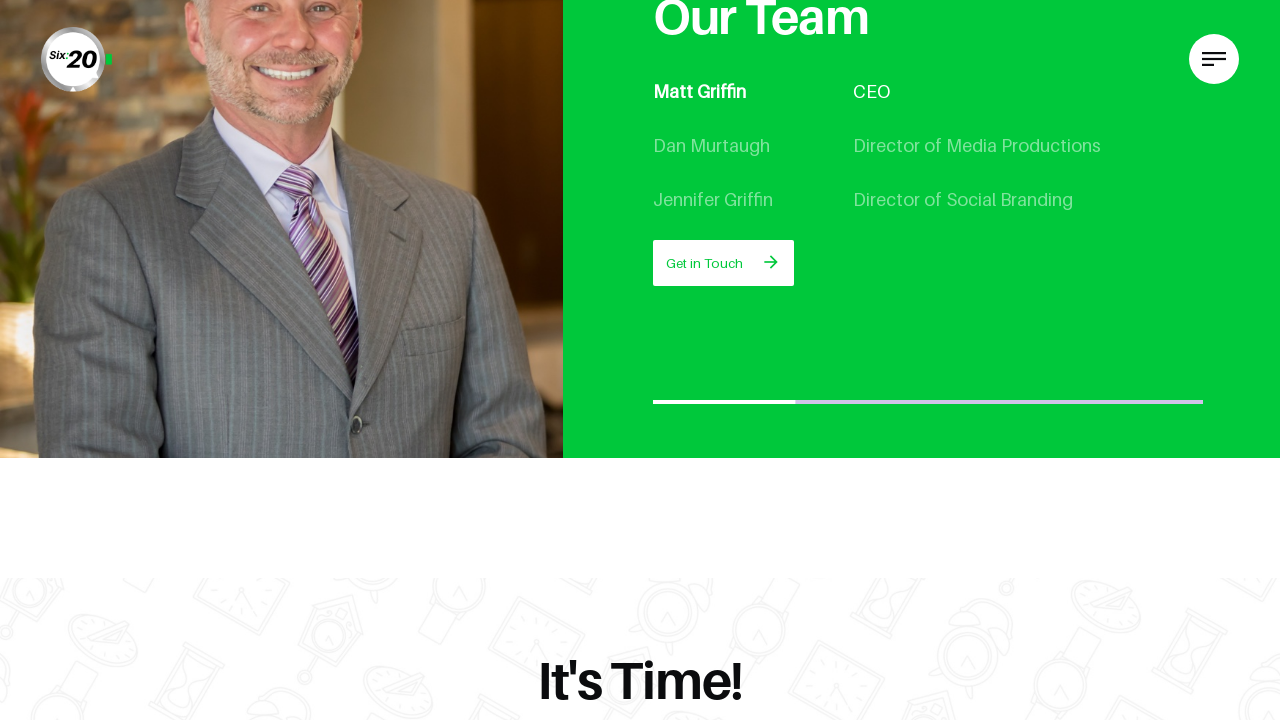

Scrolled to bottom of page
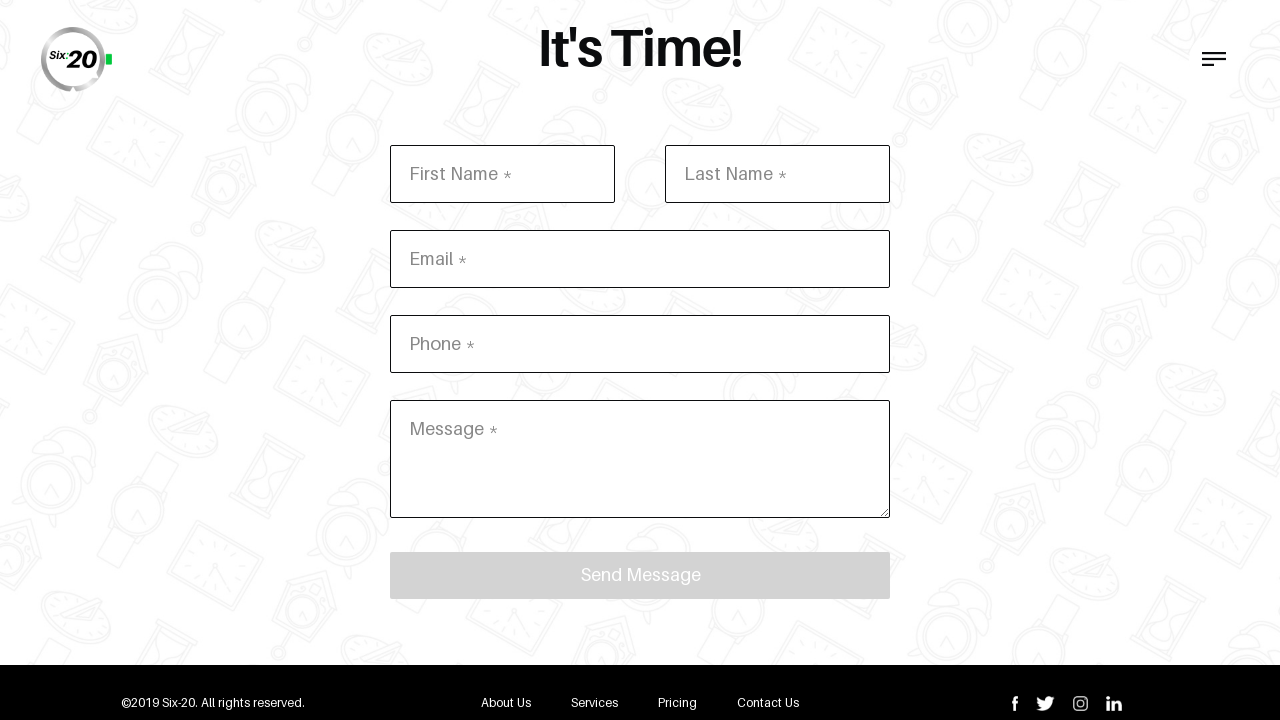

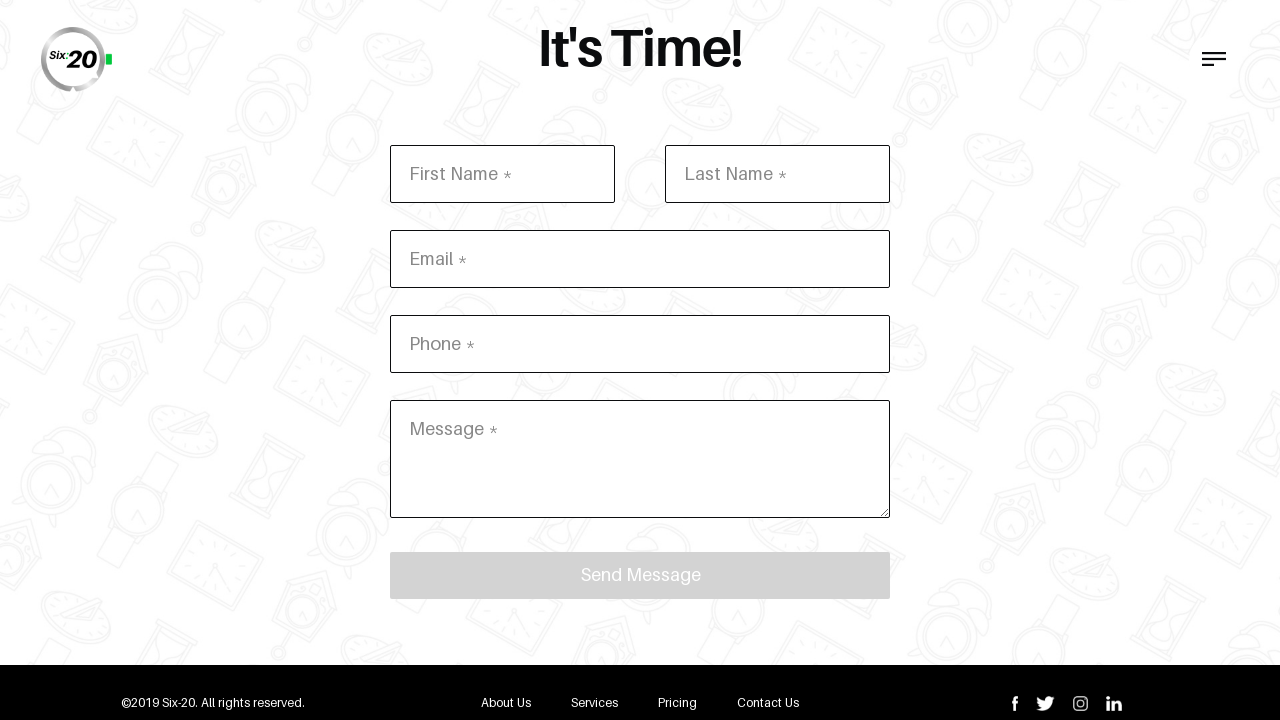